Tests that Clear completed button is hidden when no items are completed

Starting URL: https://demo.playwright.dev/todomvc

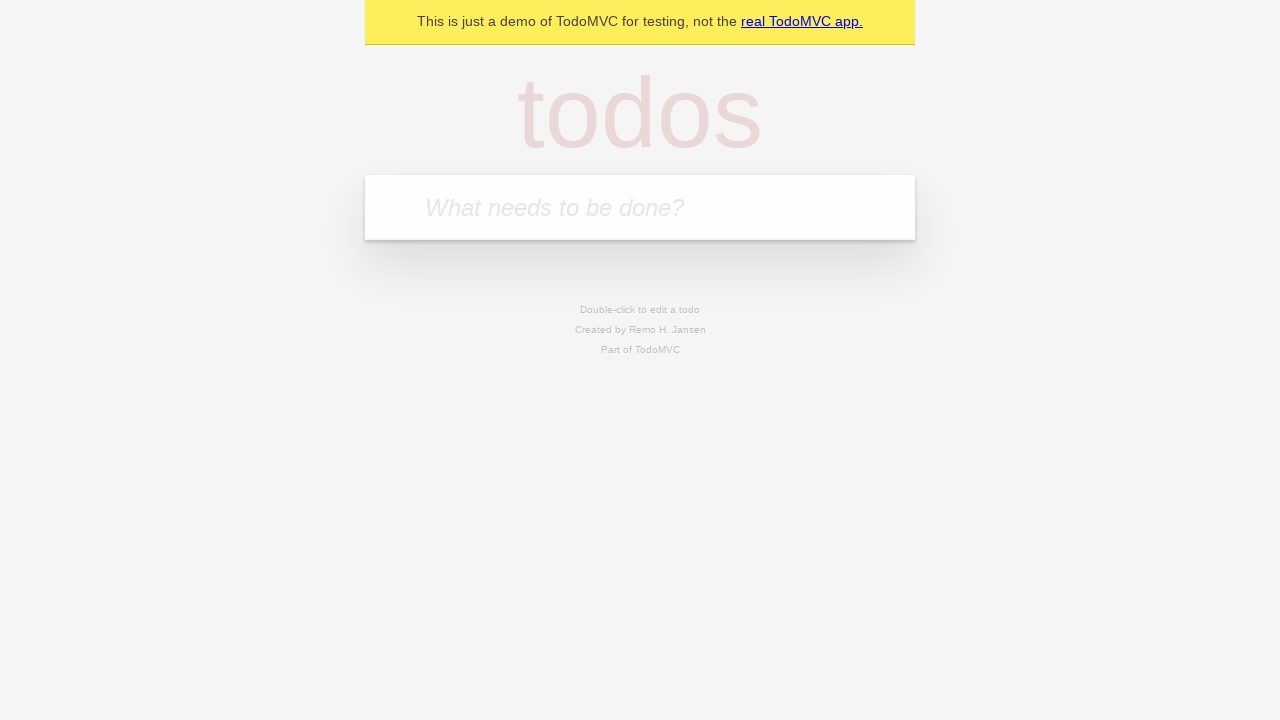

Filled todo input with 'buy some cheese' on internal:attr=[placeholder="What needs to be done?"i]
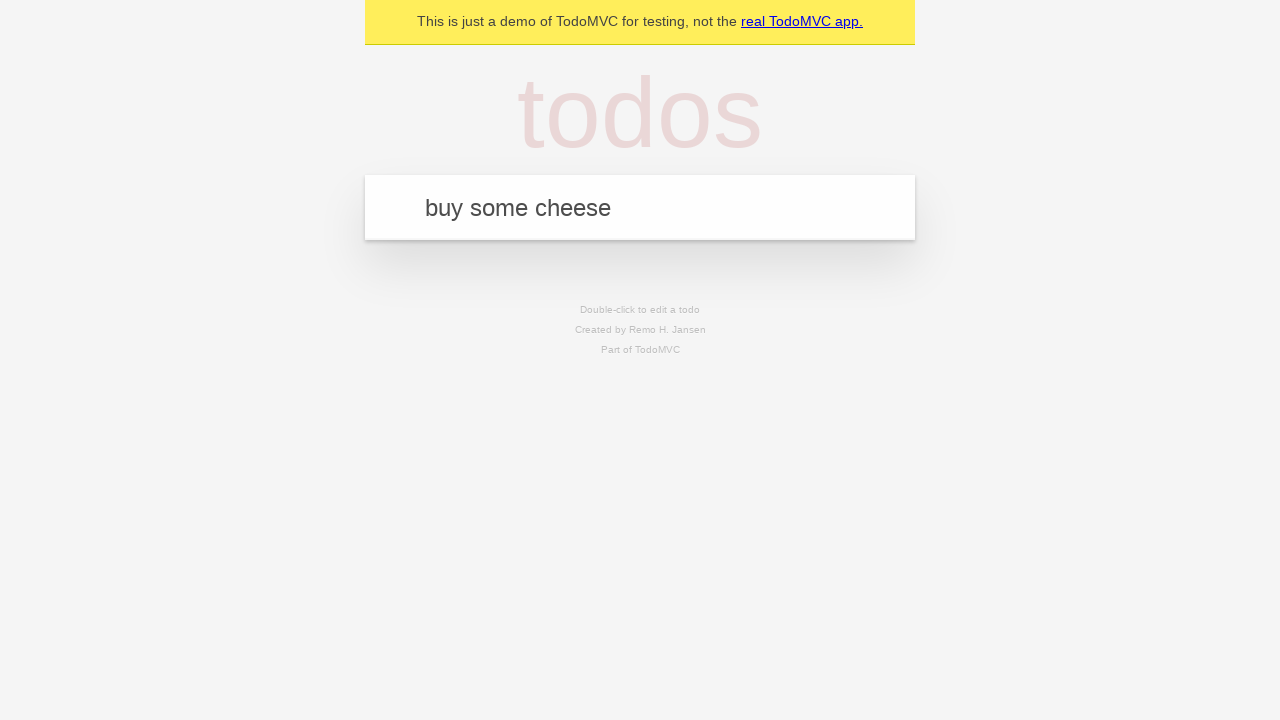

Pressed Enter to add first todo on internal:attr=[placeholder="What needs to be done?"i]
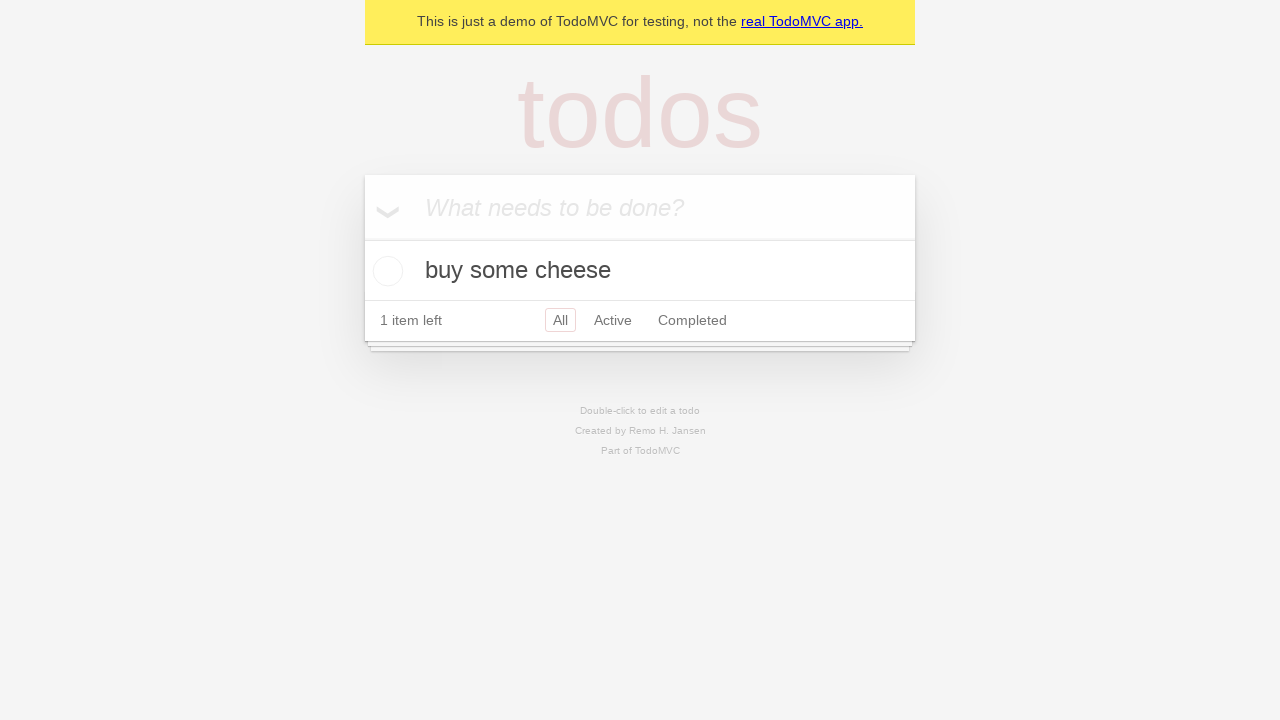

Filled todo input with 'feed the cat' on internal:attr=[placeholder="What needs to be done?"i]
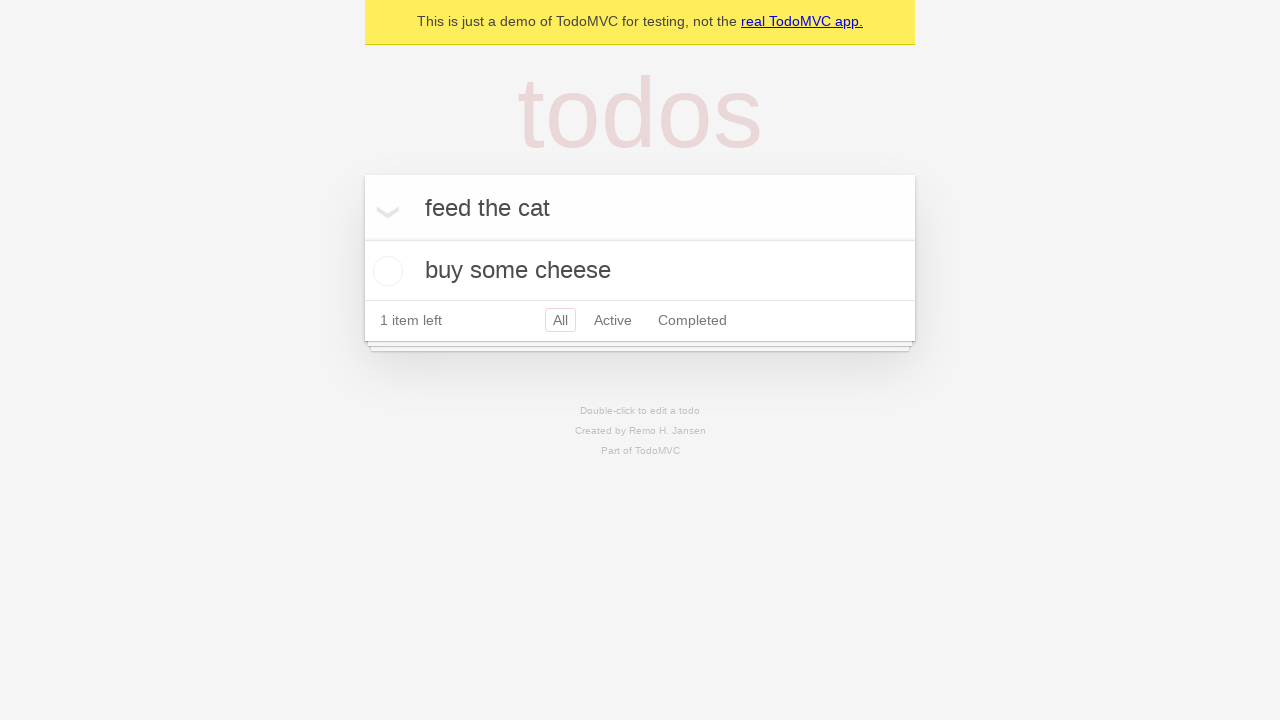

Pressed Enter to add second todo on internal:attr=[placeholder="What needs to be done?"i]
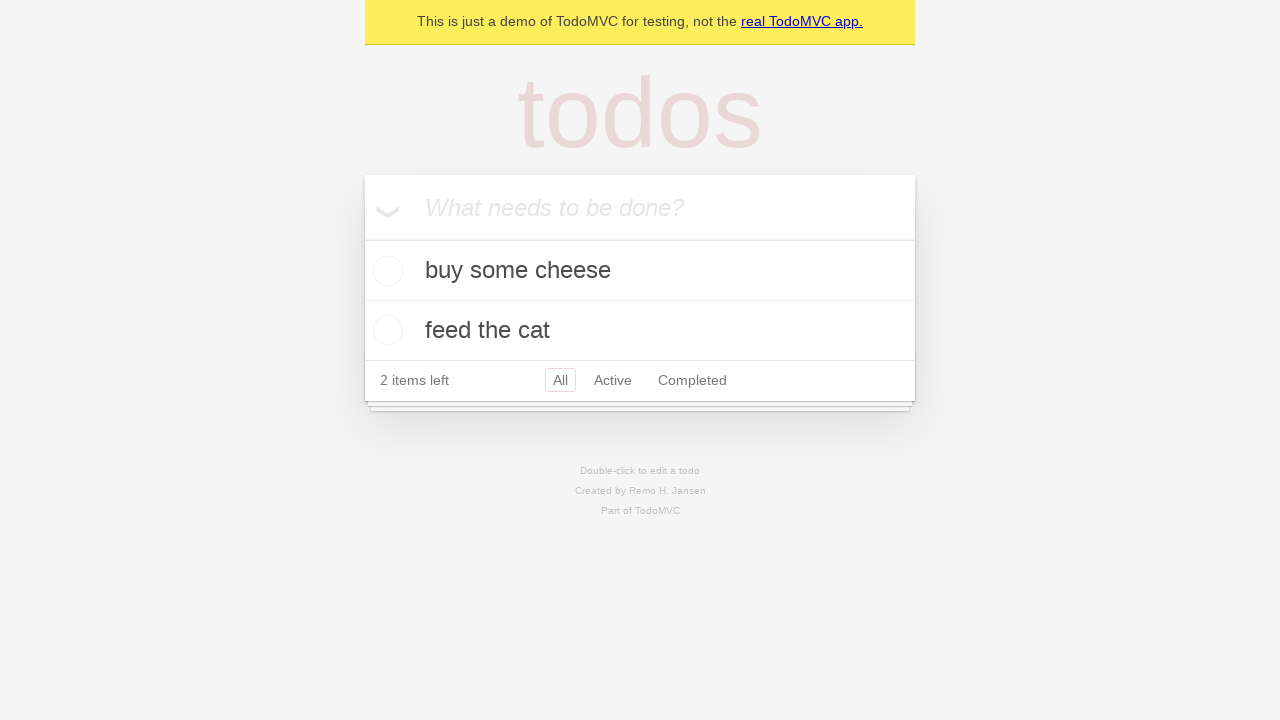

Filled todo input with 'book a doctors appointment' on internal:attr=[placeholder="What needs to be done?"i]
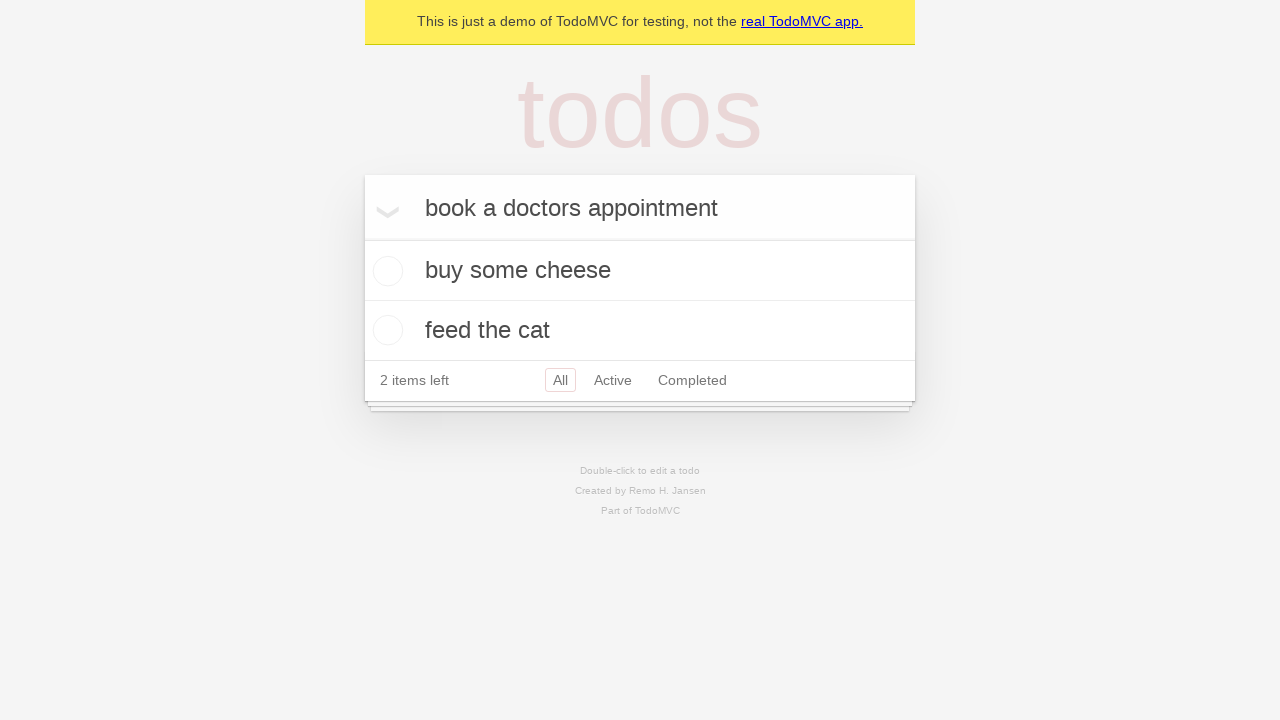

Pressed Enter to add third todo on internal:attr=[placeholder="What needs to be done?"i]
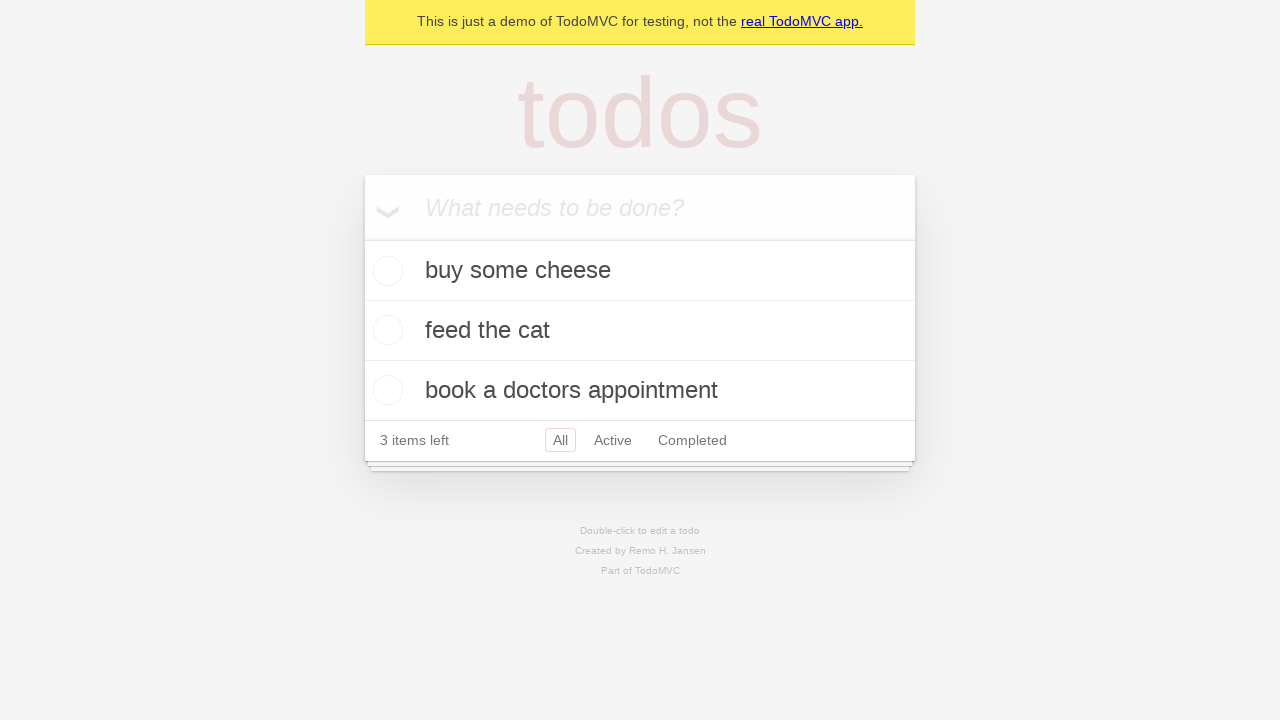

Checked the first todo item at (385, 271) on .todo-list li .toggle >> nth=0
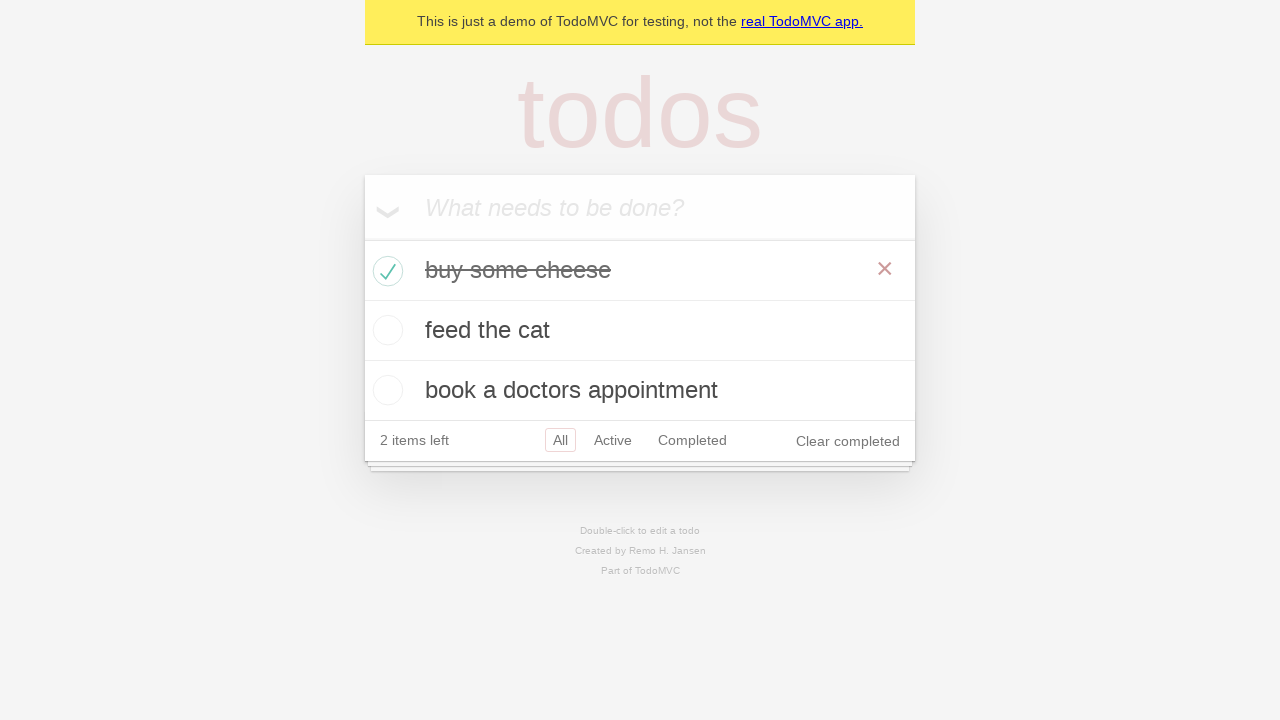

Clicked Clear completed button at (848, 441) on internal:role=button[name="Clear completed"i]
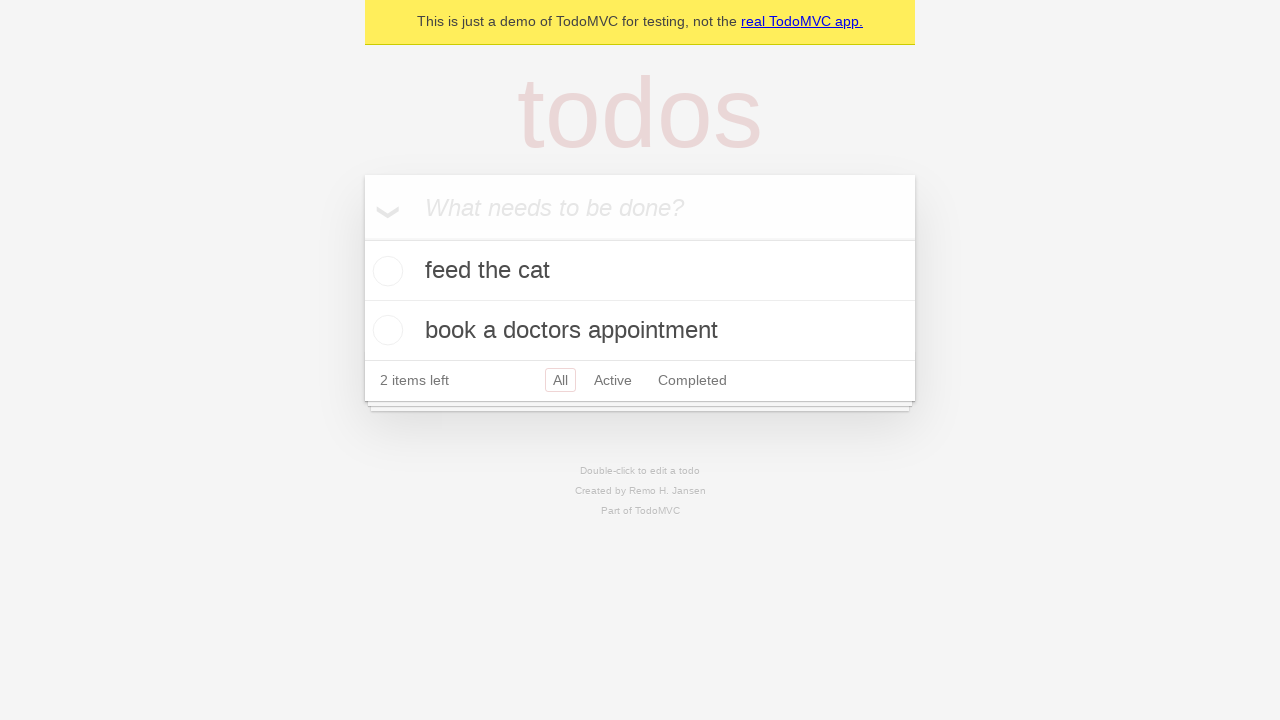

Waited 500ms for Clear completed button to disappear
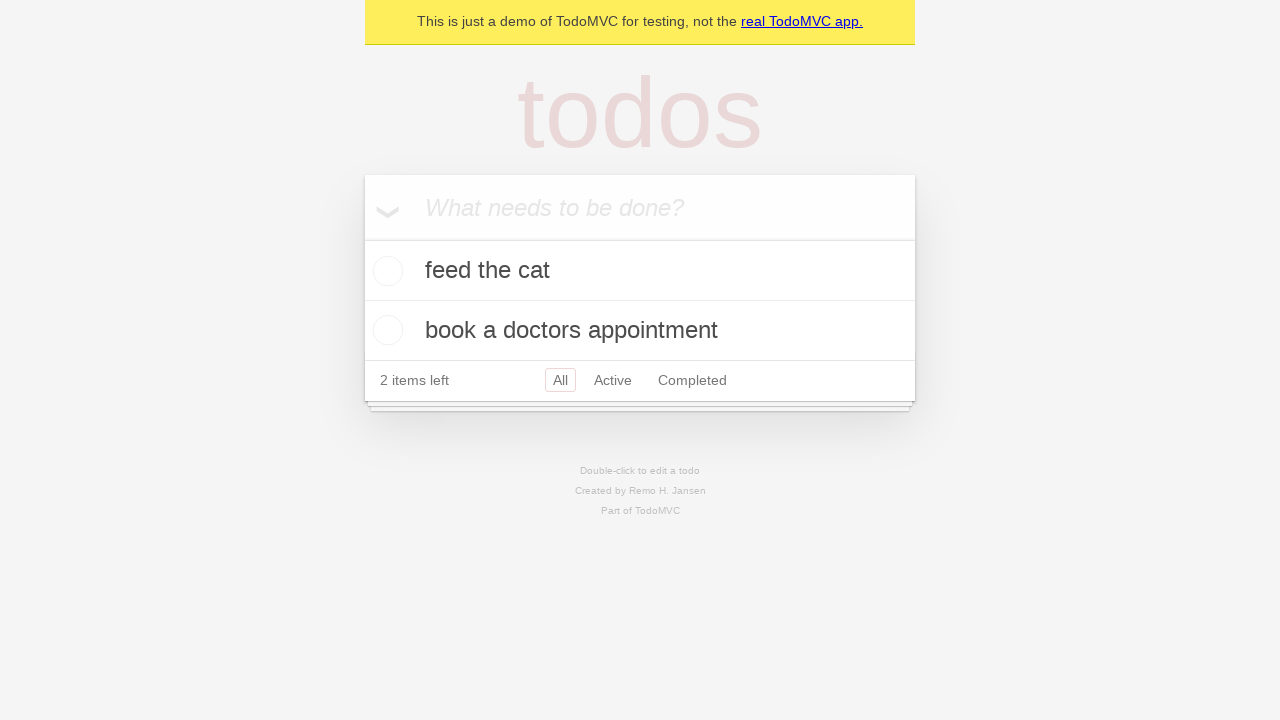

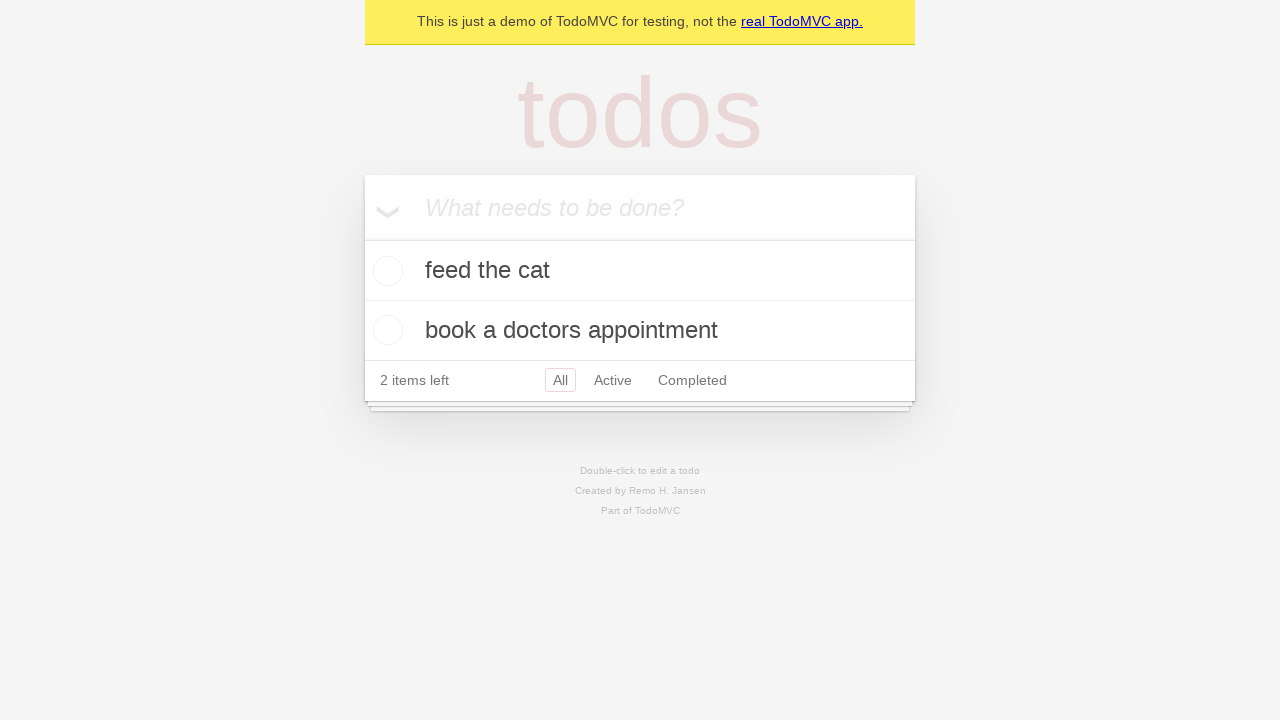